Tests navigation to the FAQ page via the sidebar link and verifies URL and heading

Starting URL: https://docs.qameta.io/allure-testops/

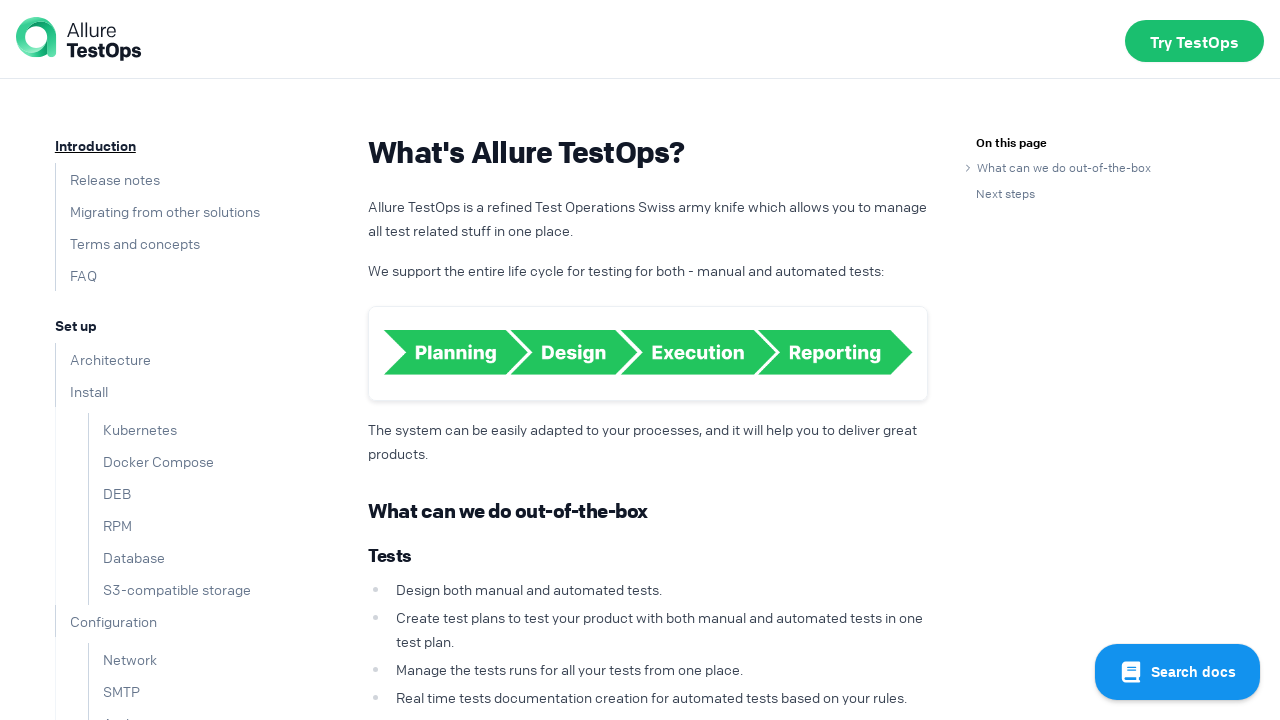

Clicked on FAQ link in the sidebar at (76, 275) on text=FAQ
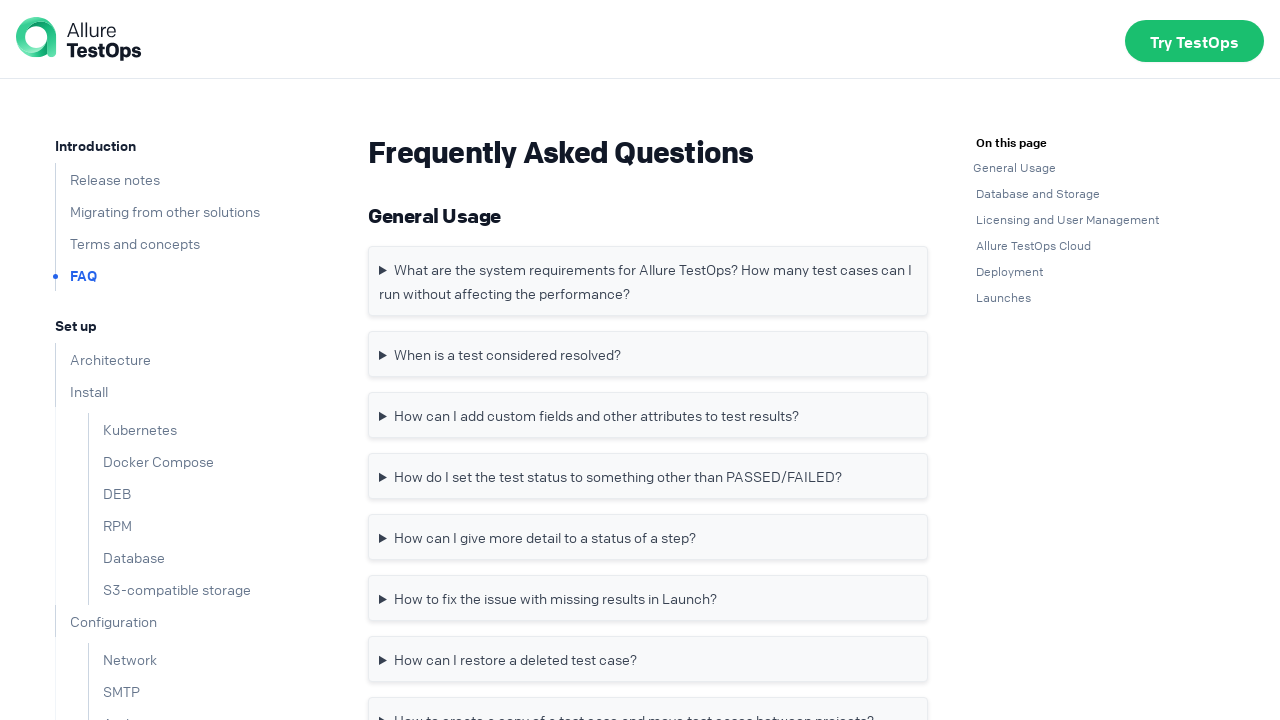

FAQ page loaded, h1 heading appeared
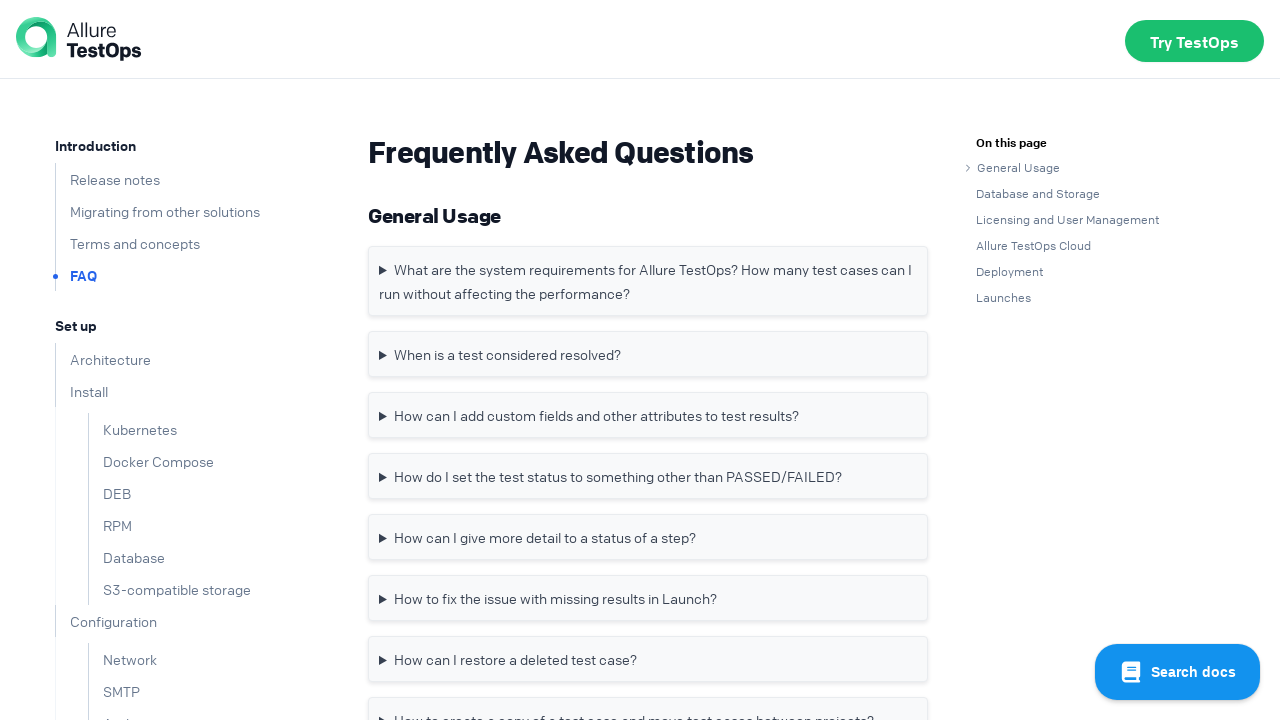

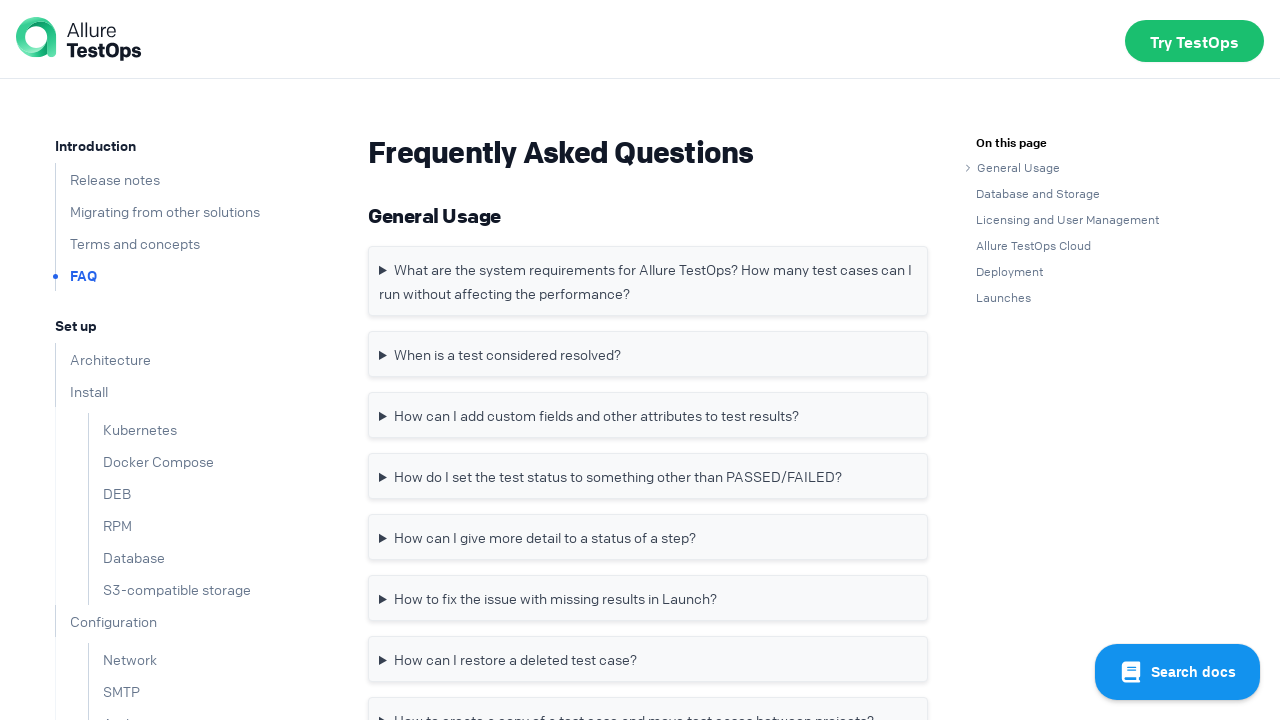